Tests page scrolling functionality by navigating to a blog article and scrolling down the page using JavaScript execution

Starting URL: https://www.edureka.co/blog/keyboard-mouse-events-actions-class

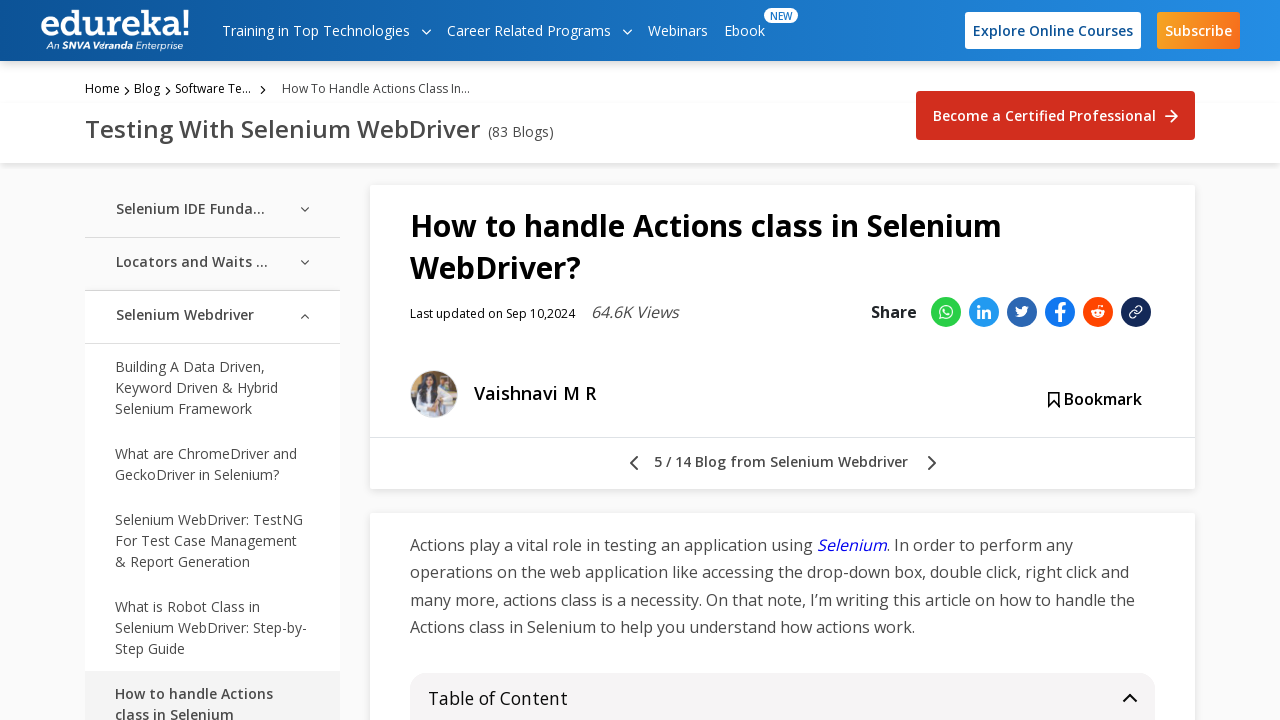

Navigated to Edureka blog article about keyboard and mouse events
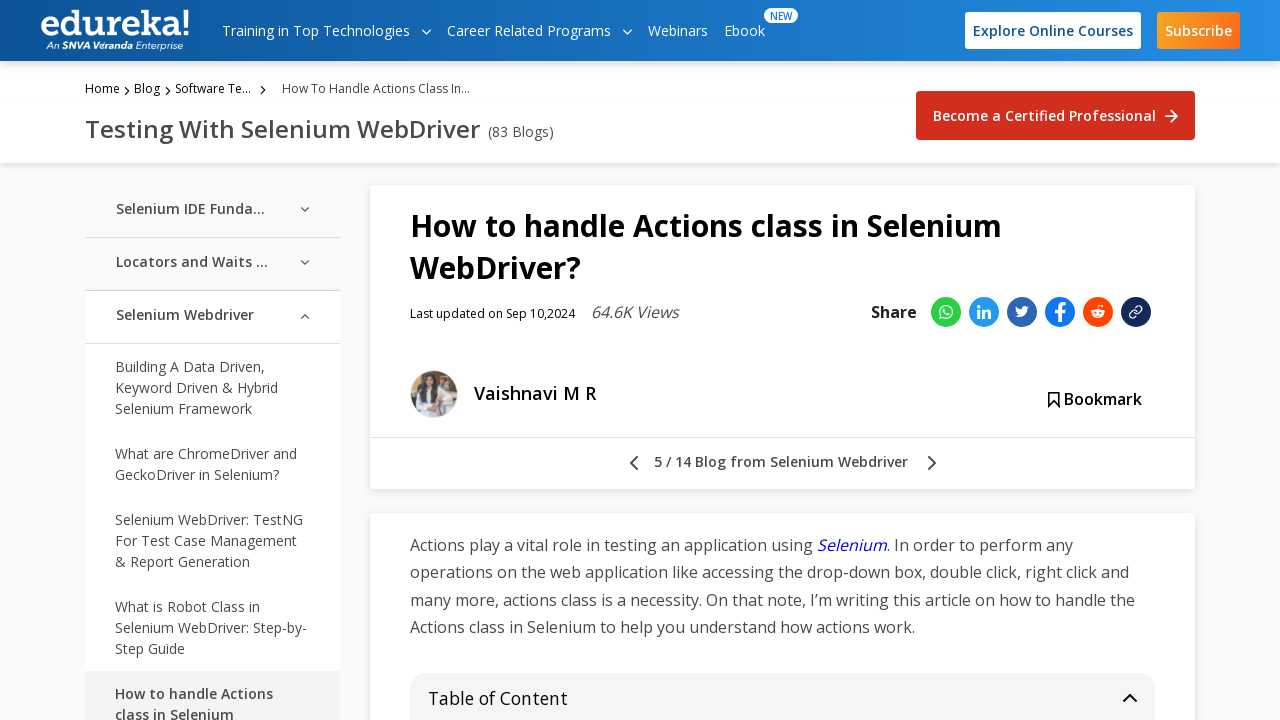

Scrolled down the page by 1488 pixels horizontally and 9478 pixels vertically
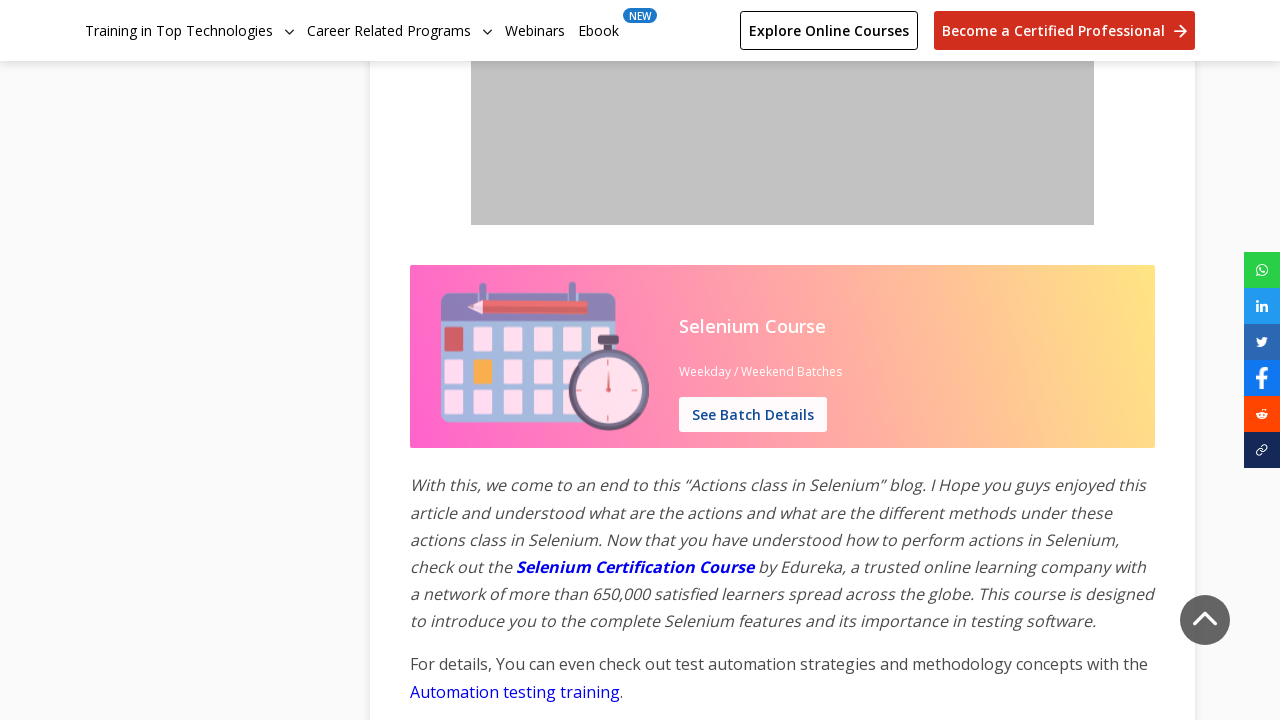

Waited 1000ms for scroll animation to complete
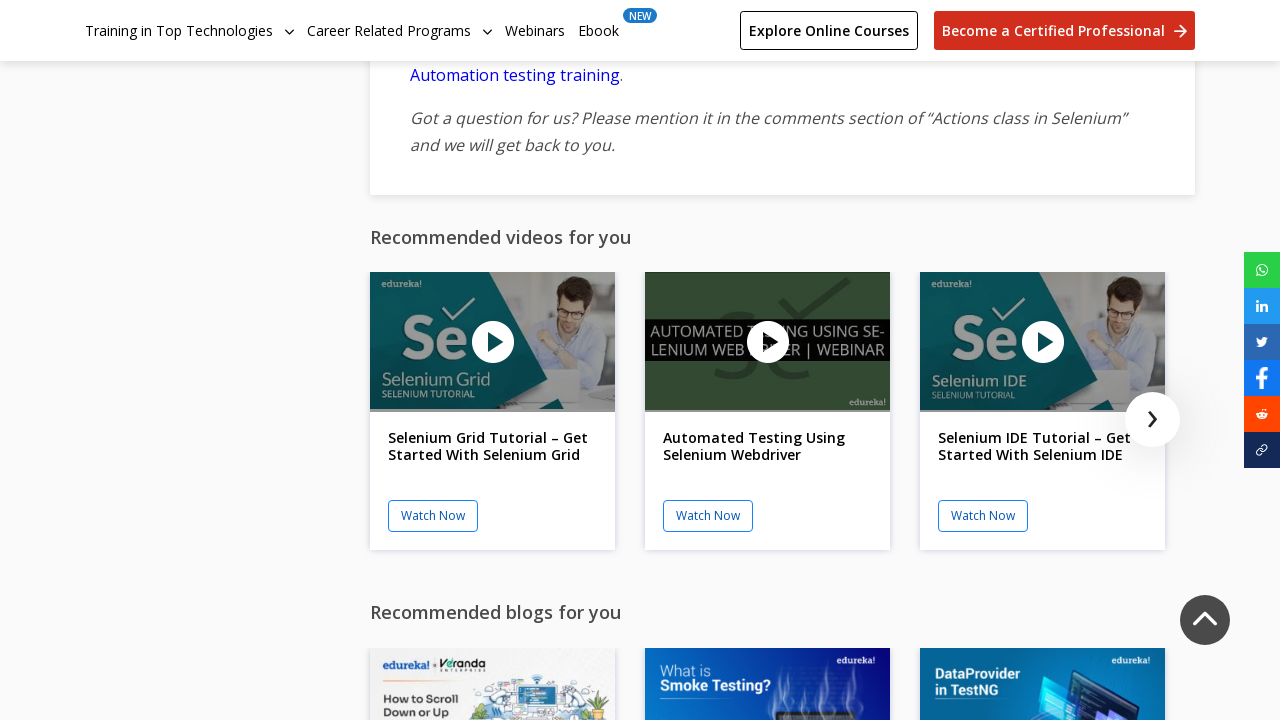

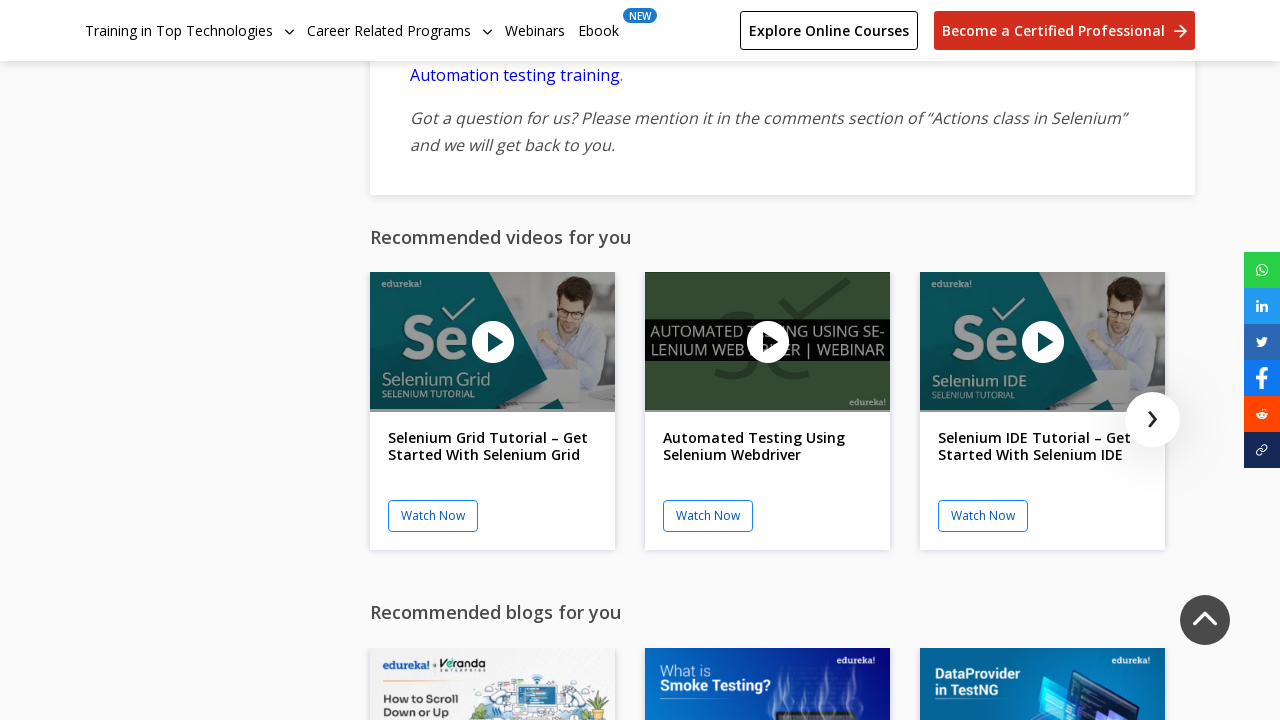